Tests working with multiple browser windows by clicking a link that opens a new window, then switching between the original window and the new window to verify page titles.

Starting URL: https://the-internet.herokuapp.com/windows

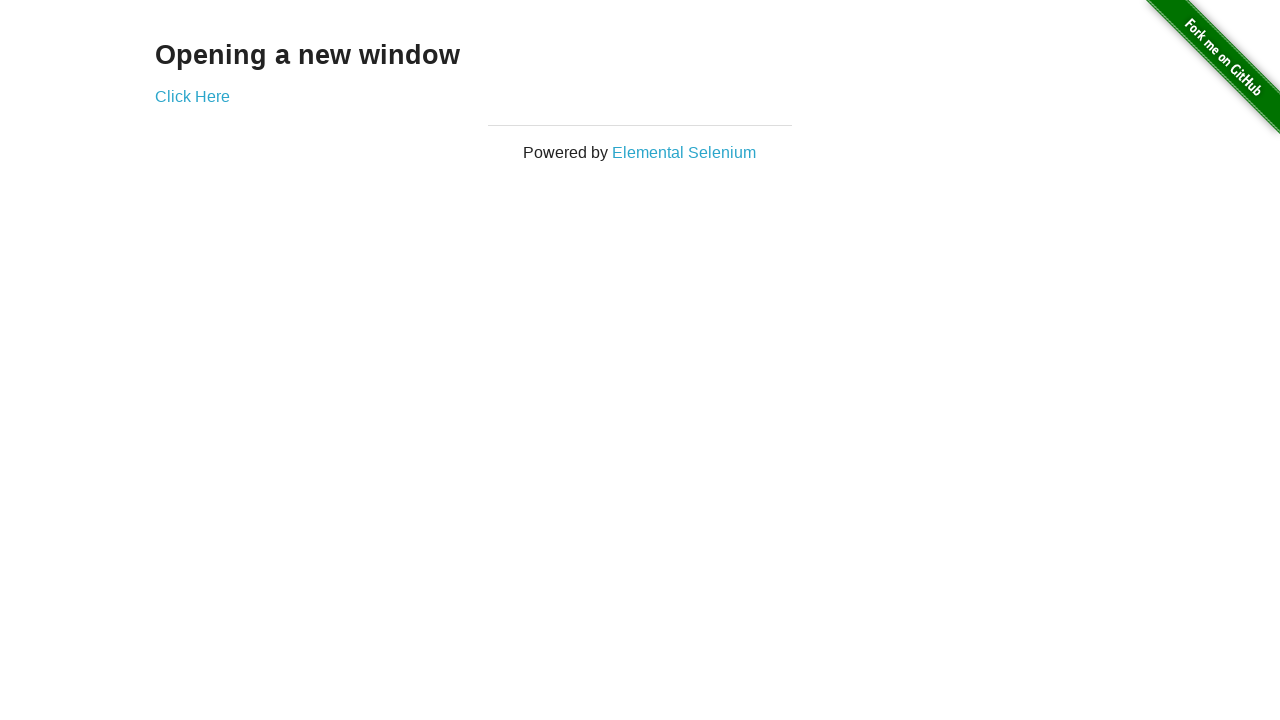

Clicked link that opens a new window at (192, 96) on .example a
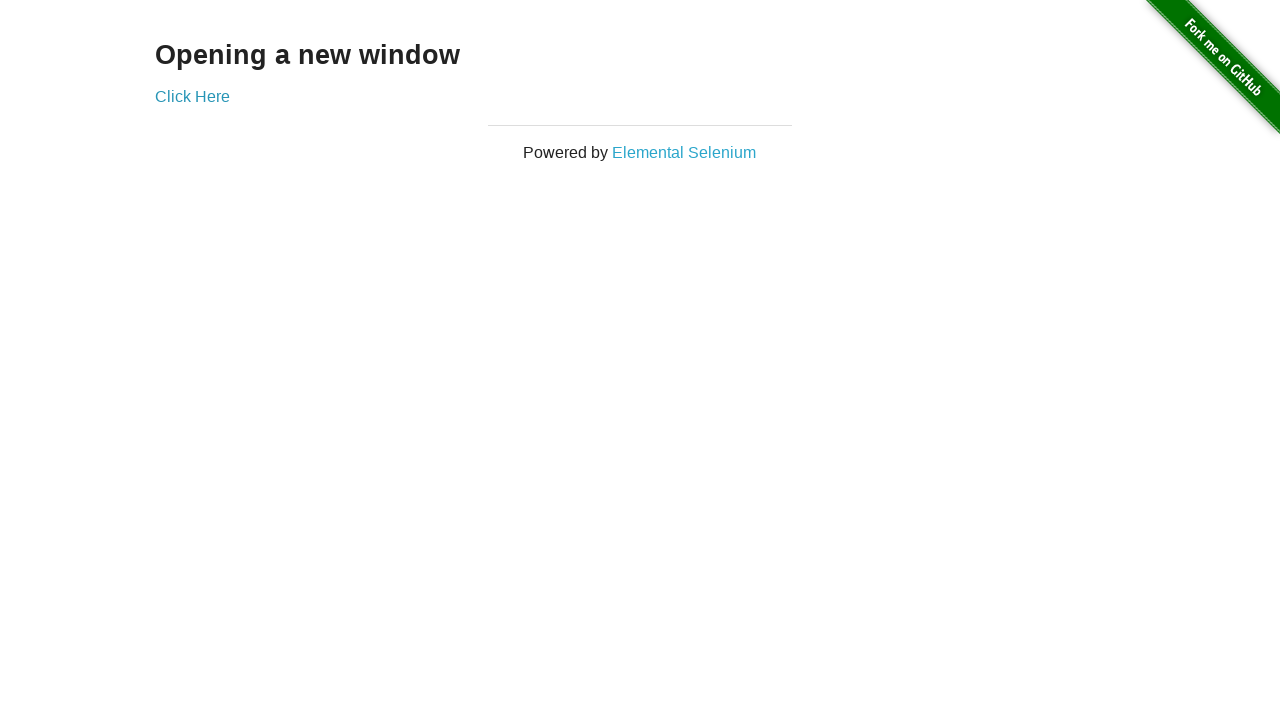

New window opened and captured
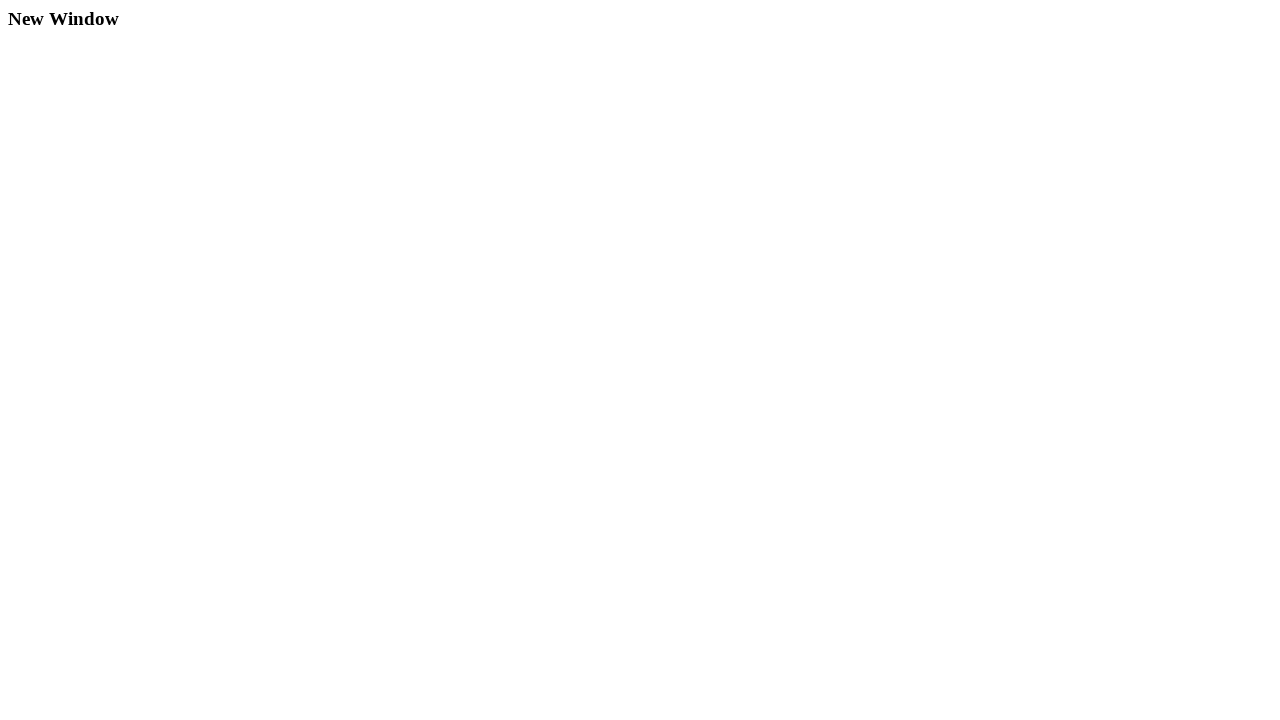

Verified original window title is 'The Internet'
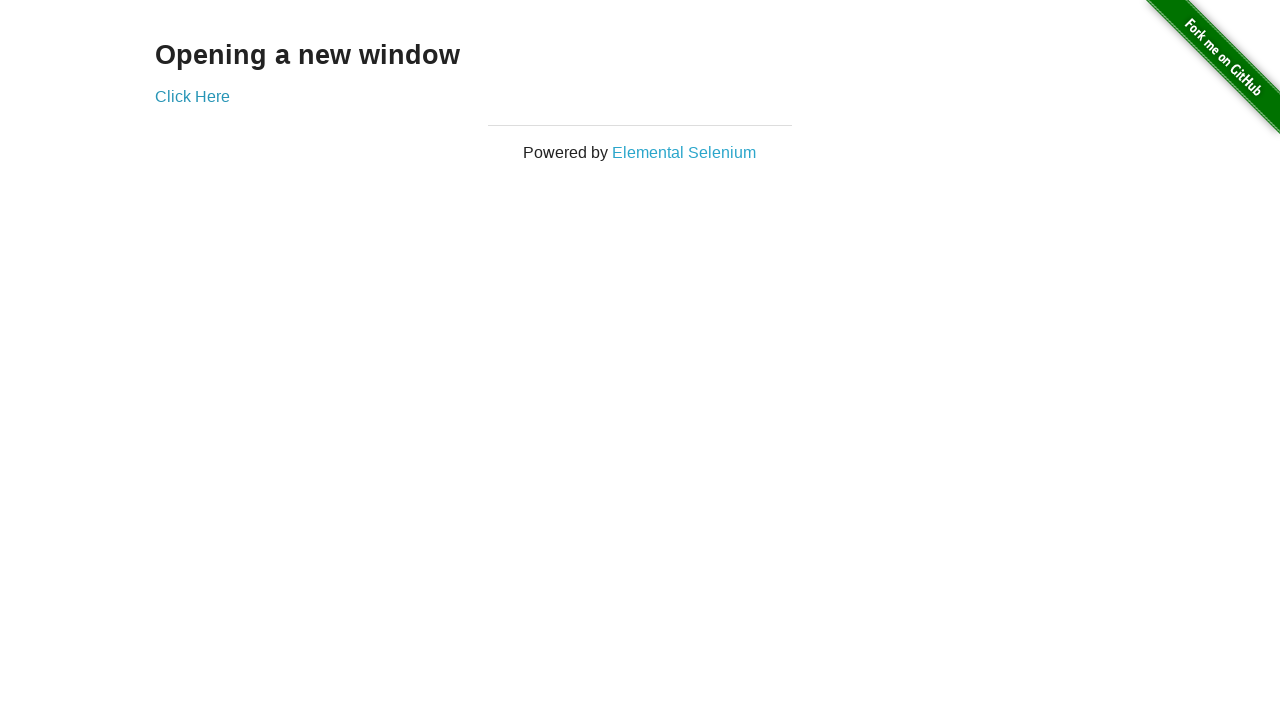

New page finished loading
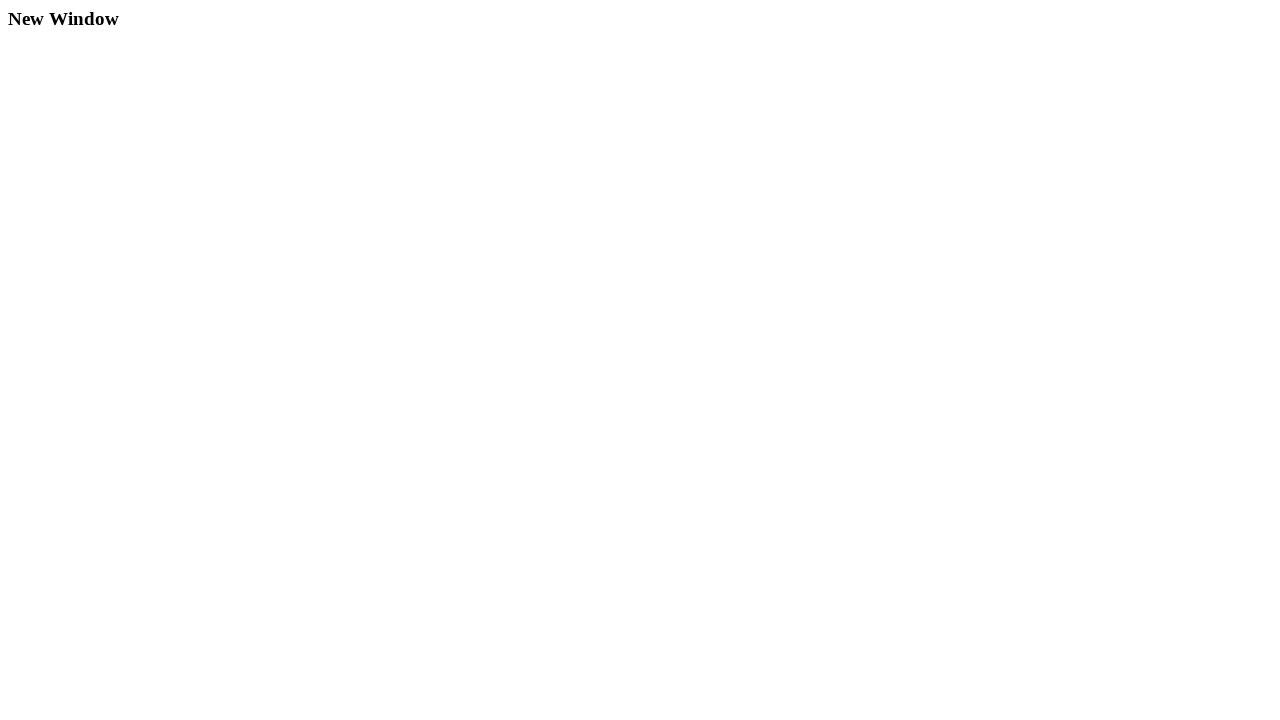

Verified new window title is 'New Window'
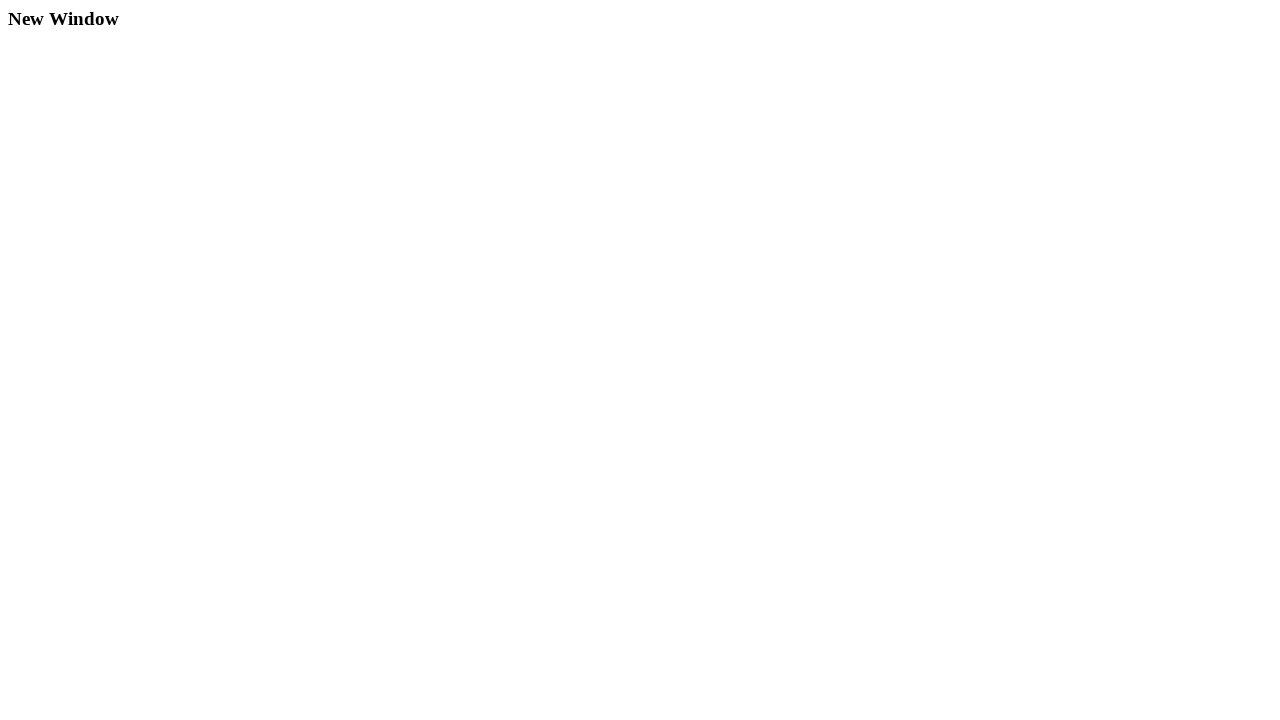

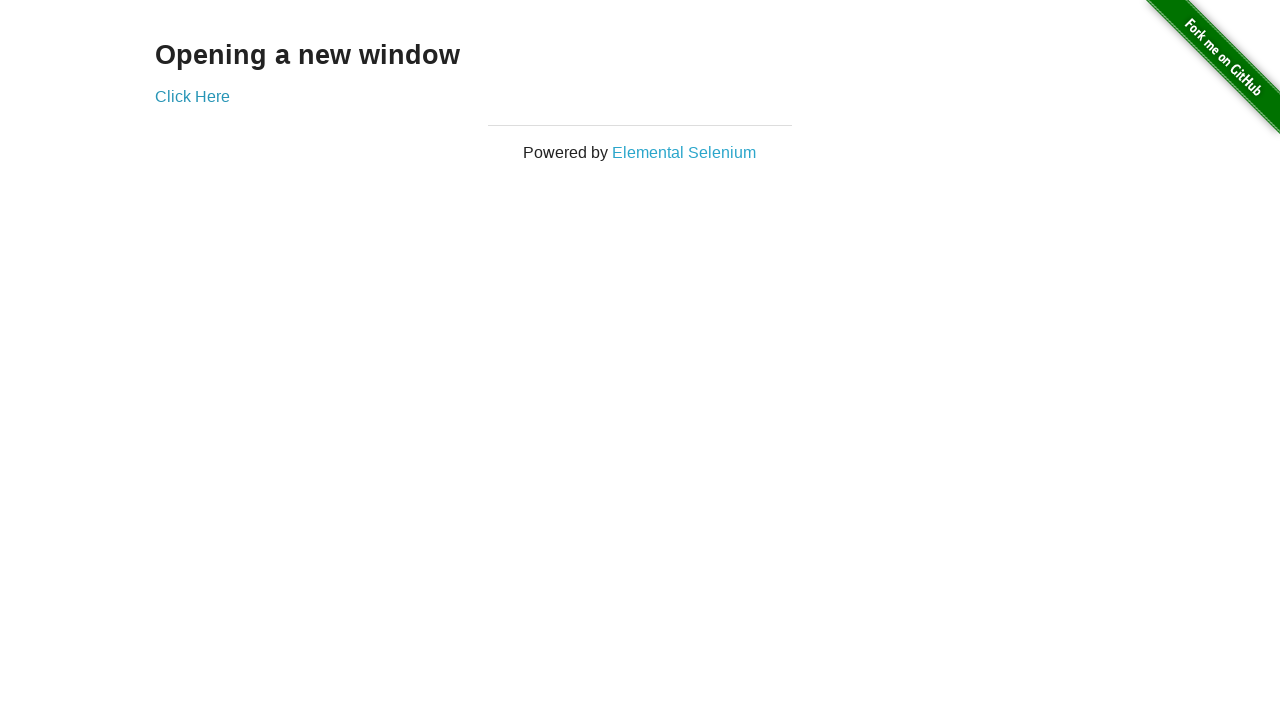